Tests confirmation dialog handling by clicking a button that triggers a confirm dialog, accepting it, and verifying the result text

Starting URL: https://testautomationpractice.blogspot.com/

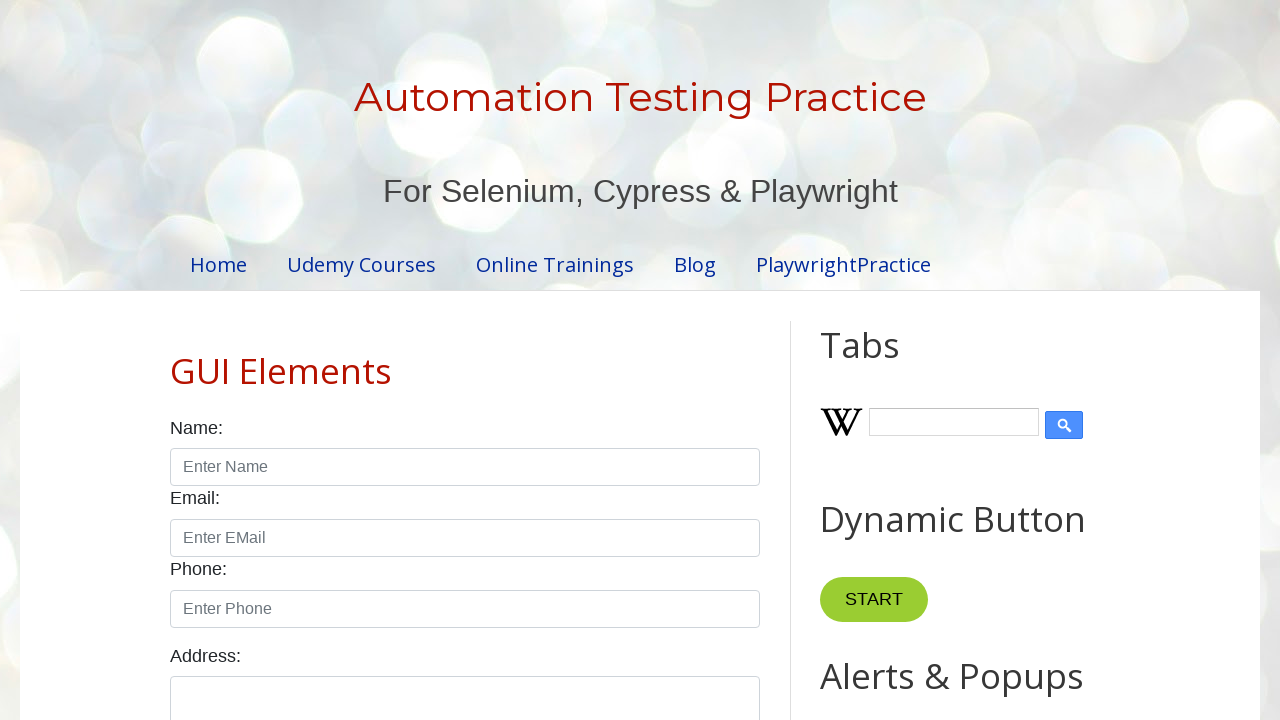

Set up dialog handler to accept confirmation dialogs
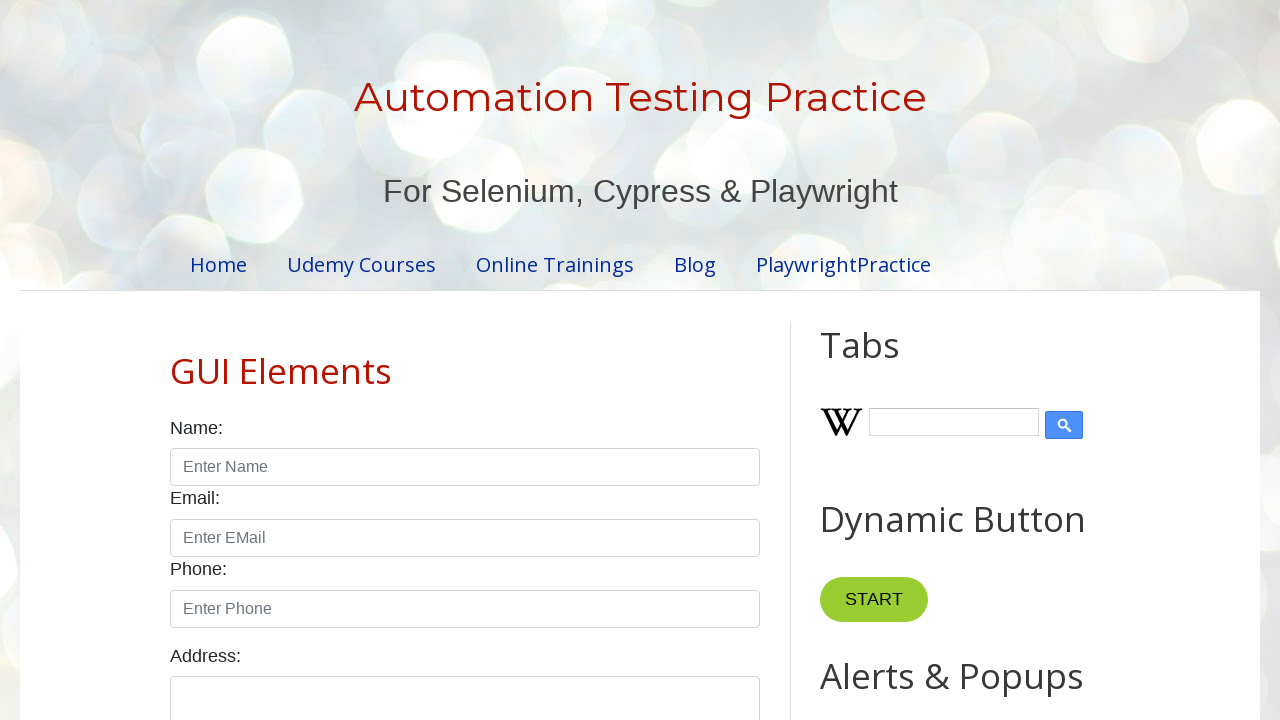

Clicked Confirmation Alert button to trigger confirm dialog at (912, 360) on xpath=//button[normalize-space()='Confirmation Alert']
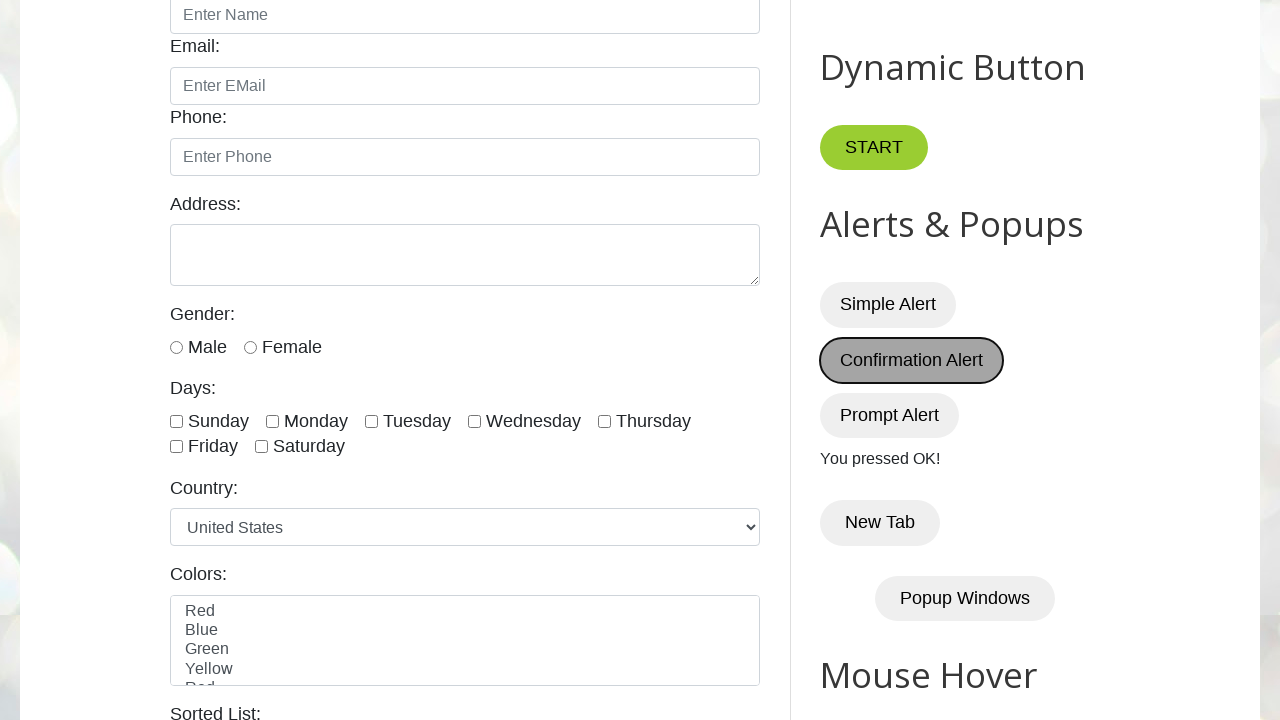

Verified result text displays 'You pressed OK!' confirming dialog was accepted
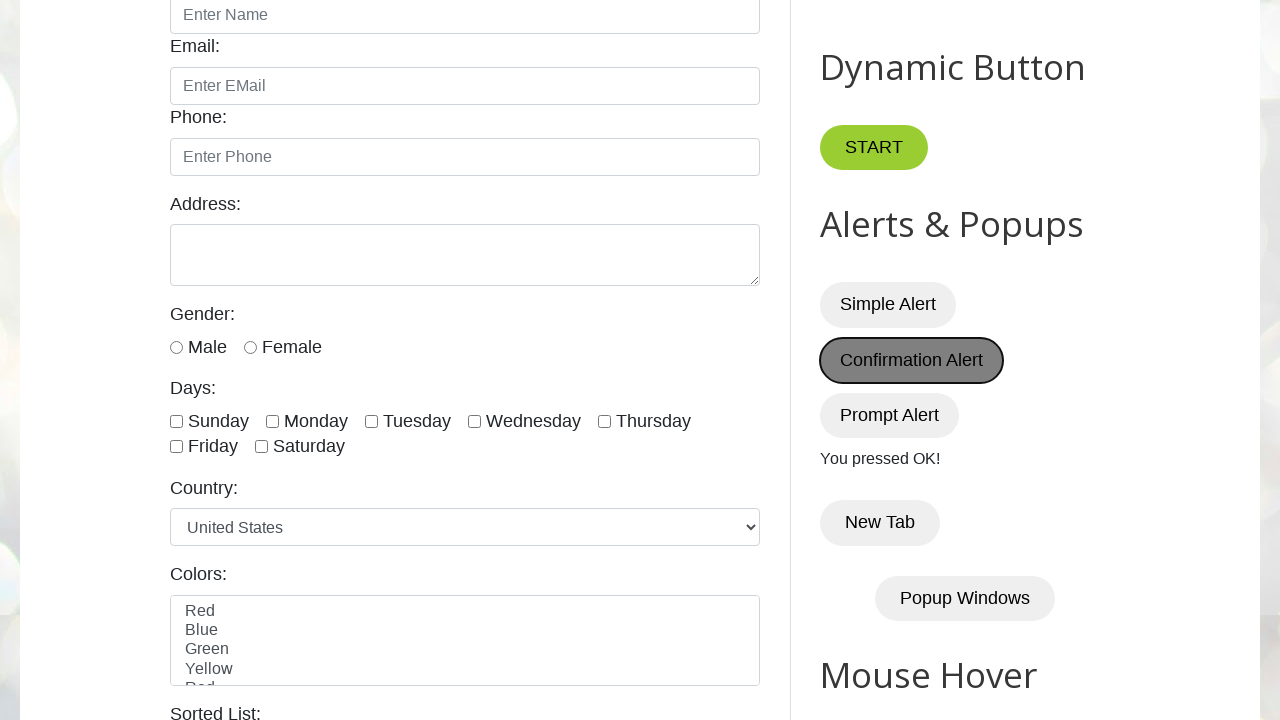

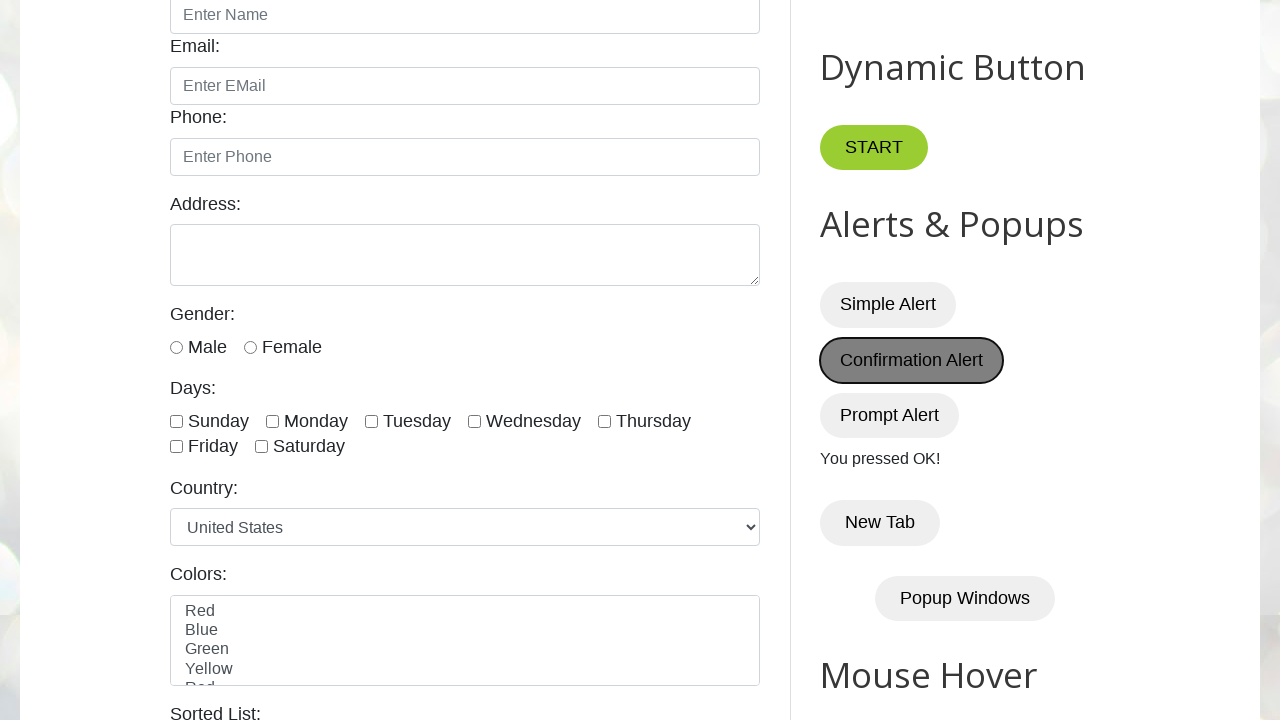